Navigates to the Python.org website and verifies that "Python" appears in the page title

Starting URL: http://www.python.org

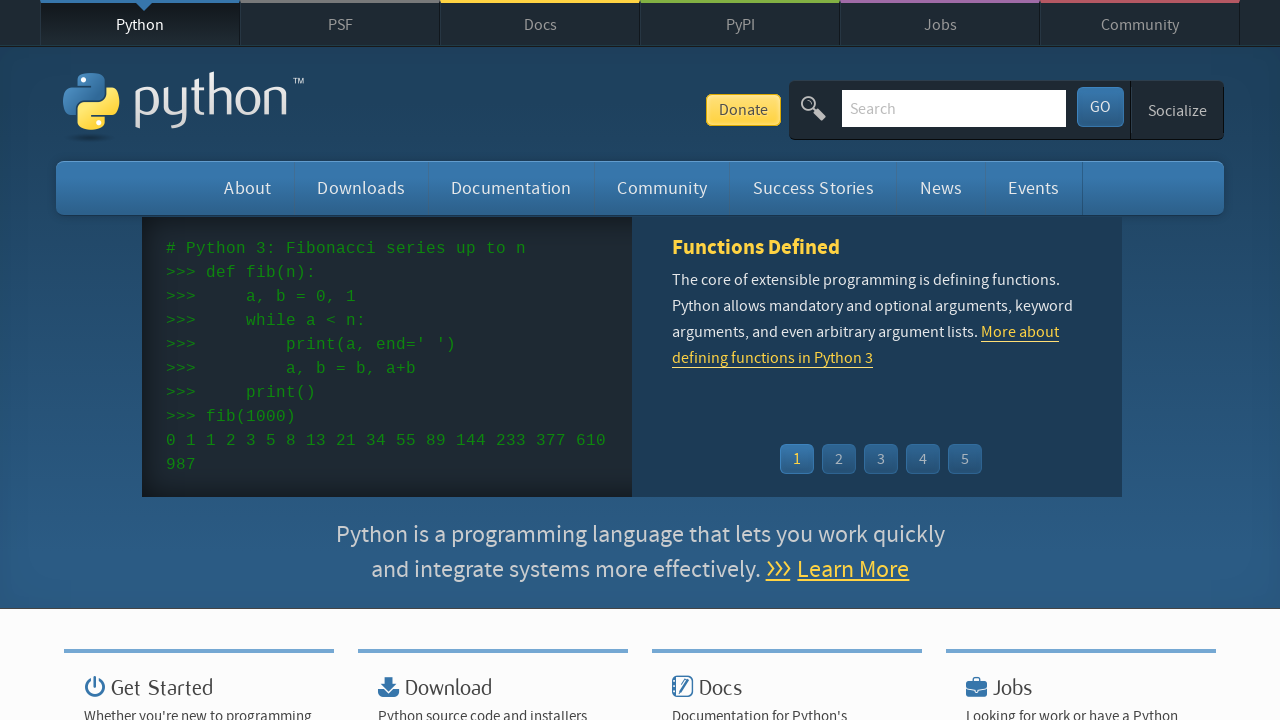

Navigated to http://www.python.org
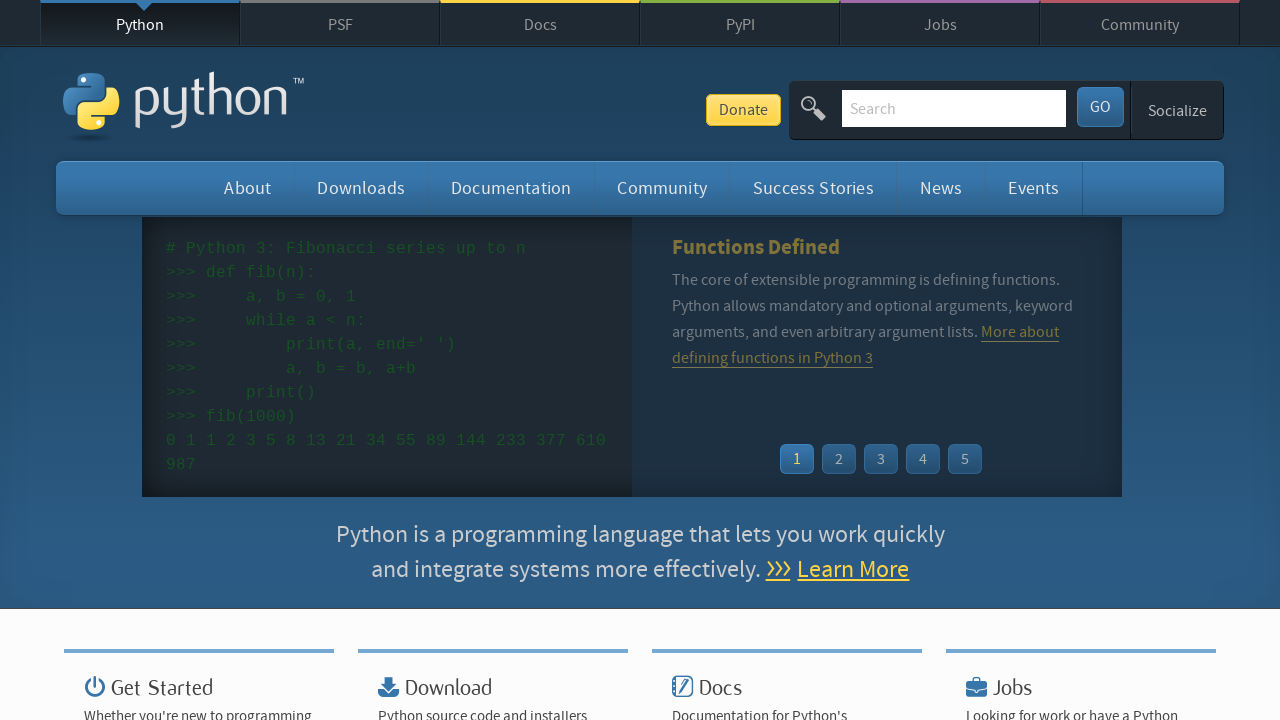

Page loaded to domcontentloaded state
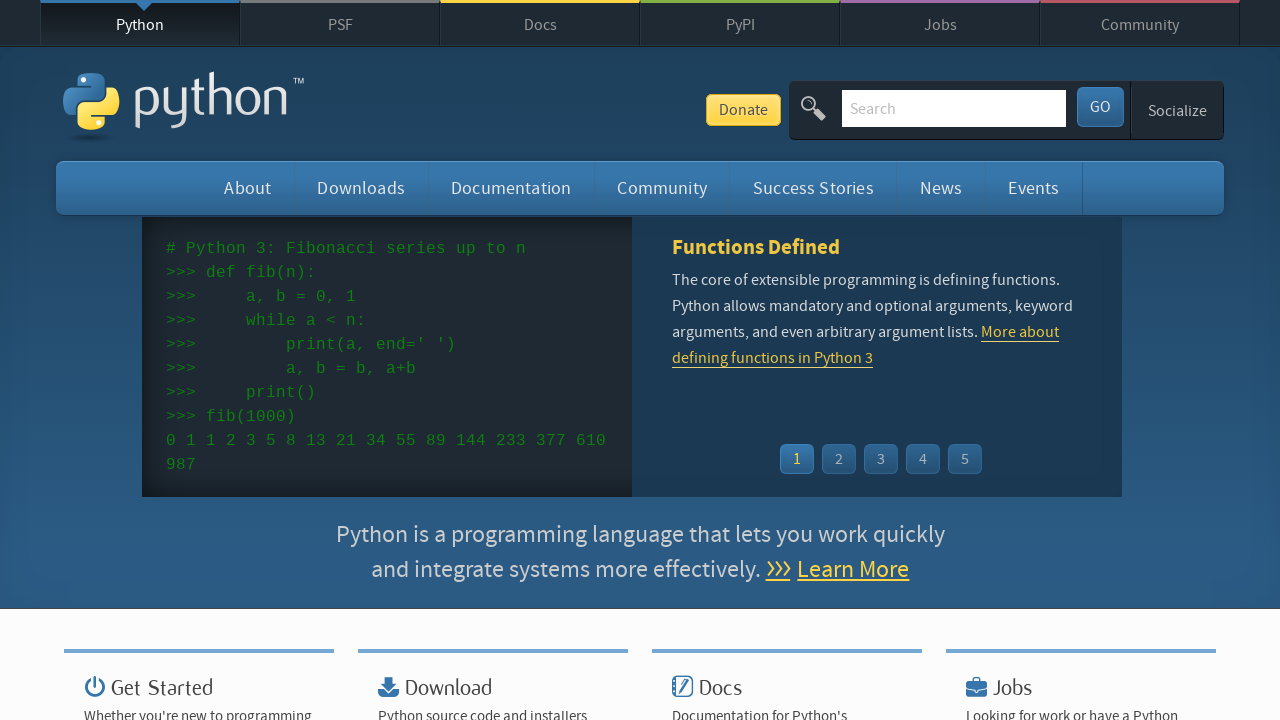

Verified that 'Python' appears in page title
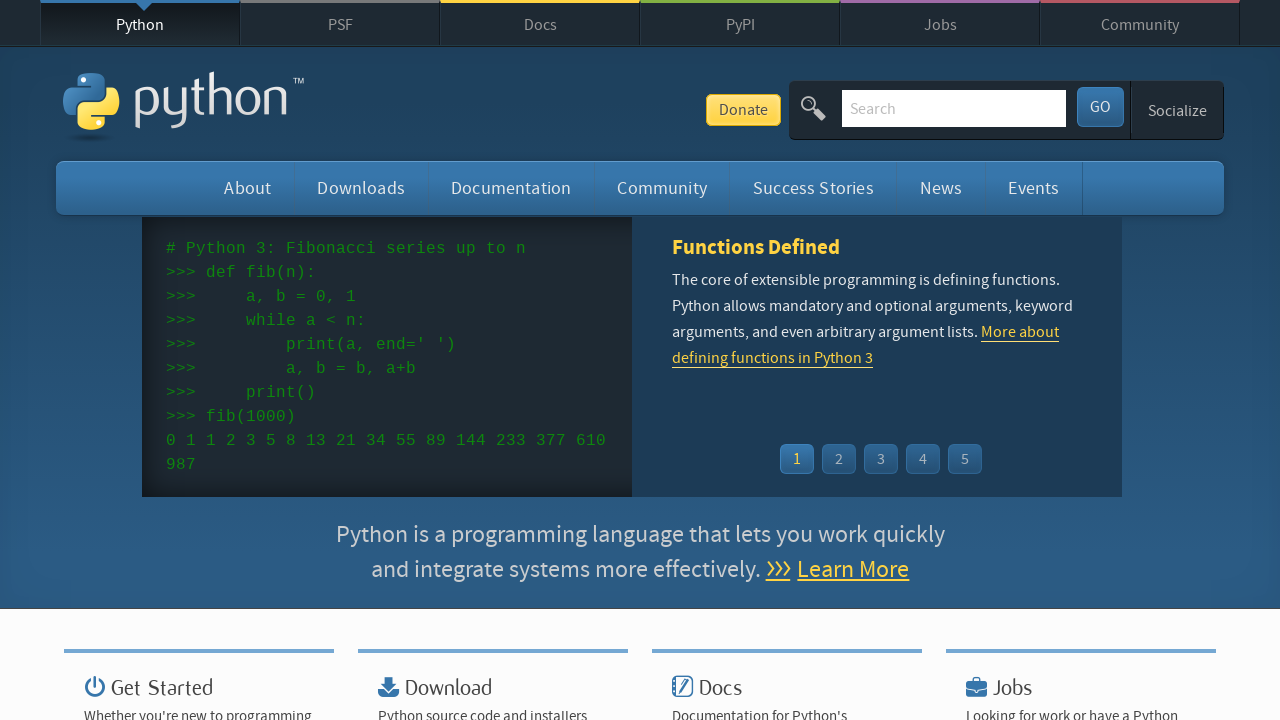

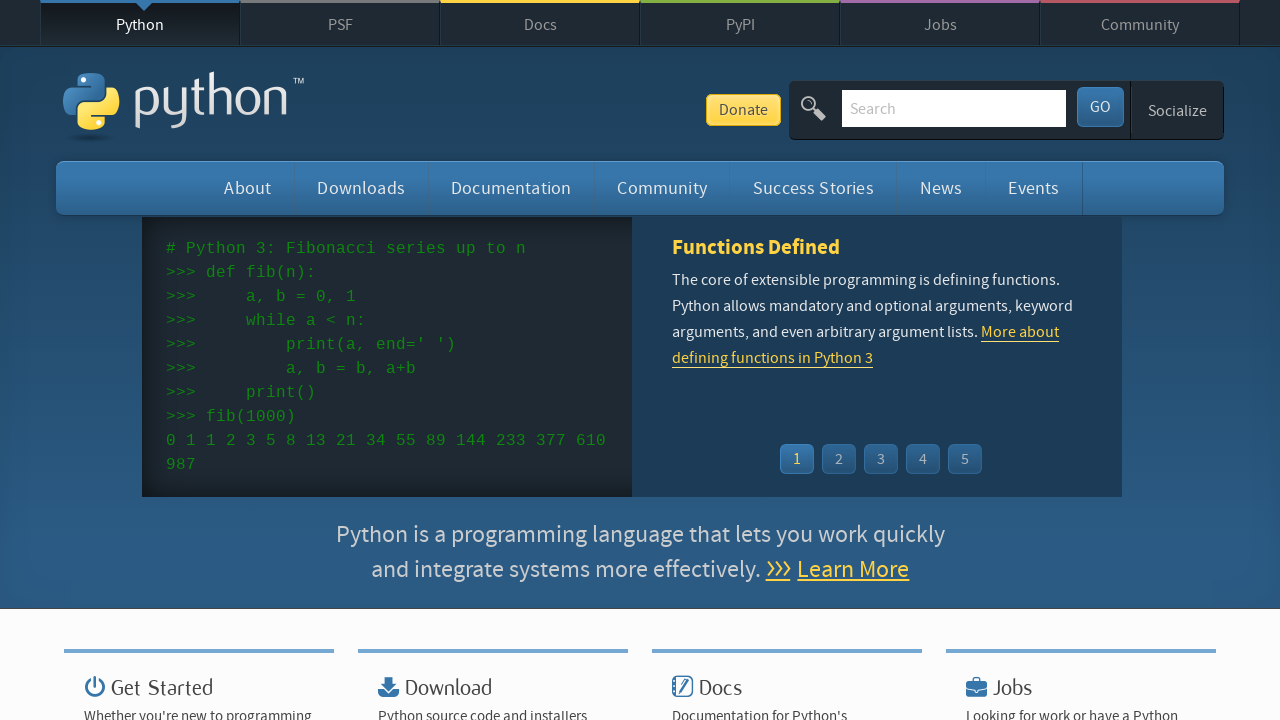